Tests a web form by filling text and password fields, submitting the form, and verifying a success message is displayed

Starting URL: https://www.selenium.dev/selenium/web/web-form.html

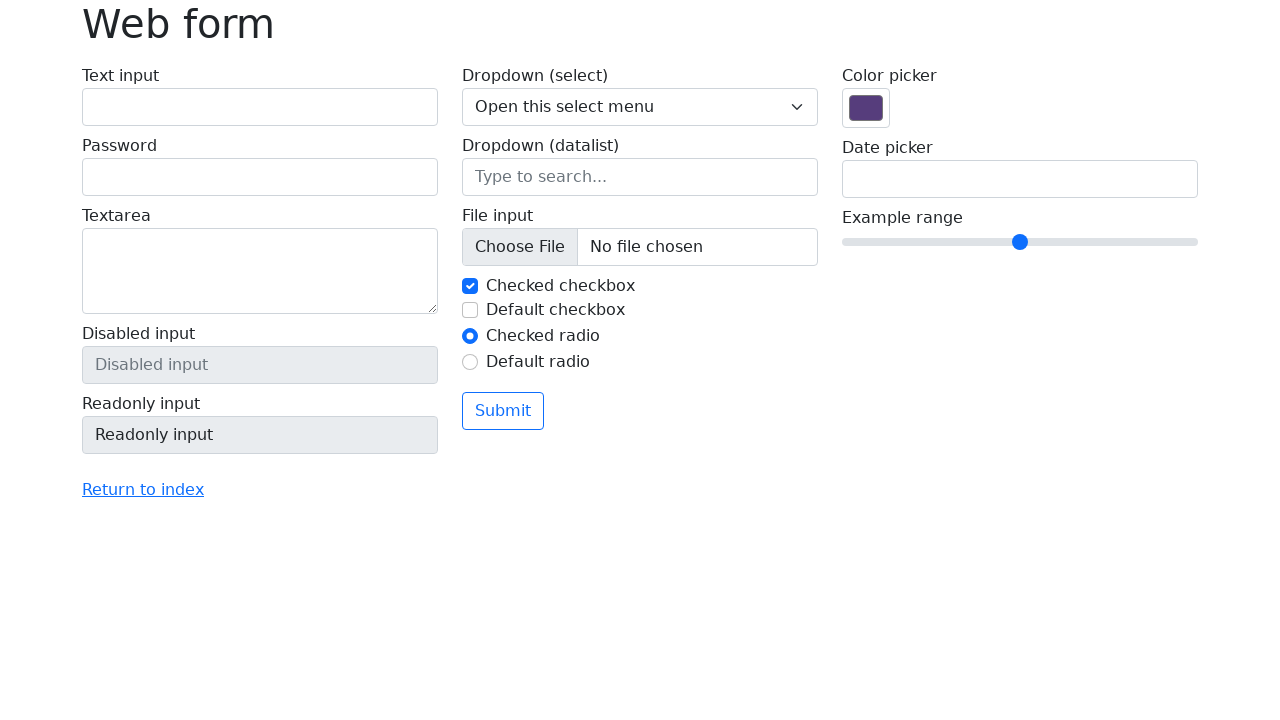

Filled text field with 'Selenium' on #my-text-id
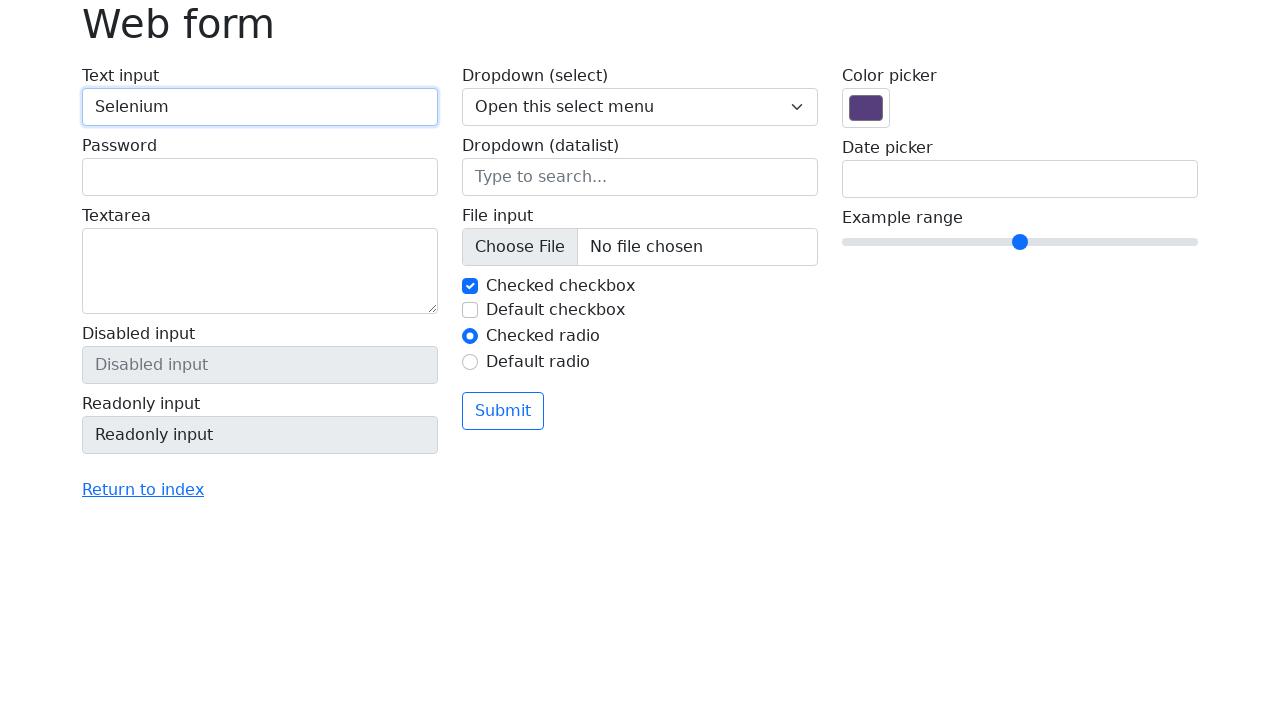

Filled password field with '1234' on input[name='my-password']
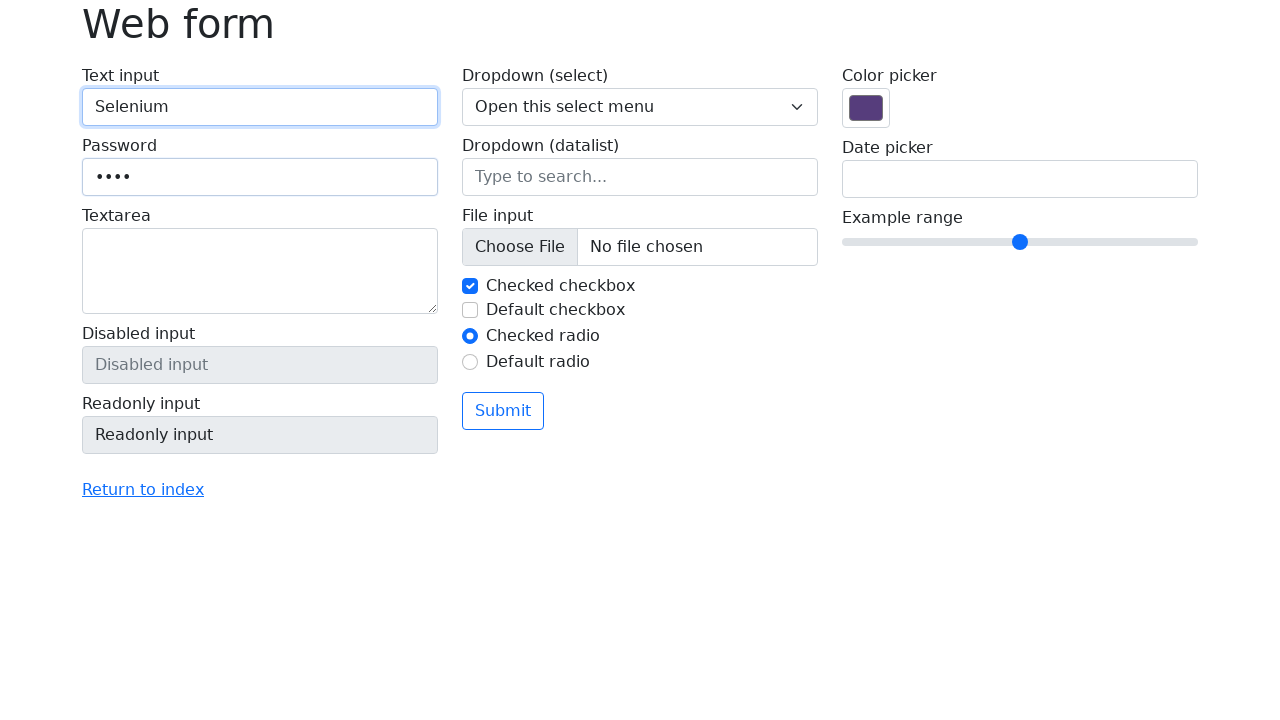

Clicked submit button to submit the form at (503, 411) on button[type='submit']
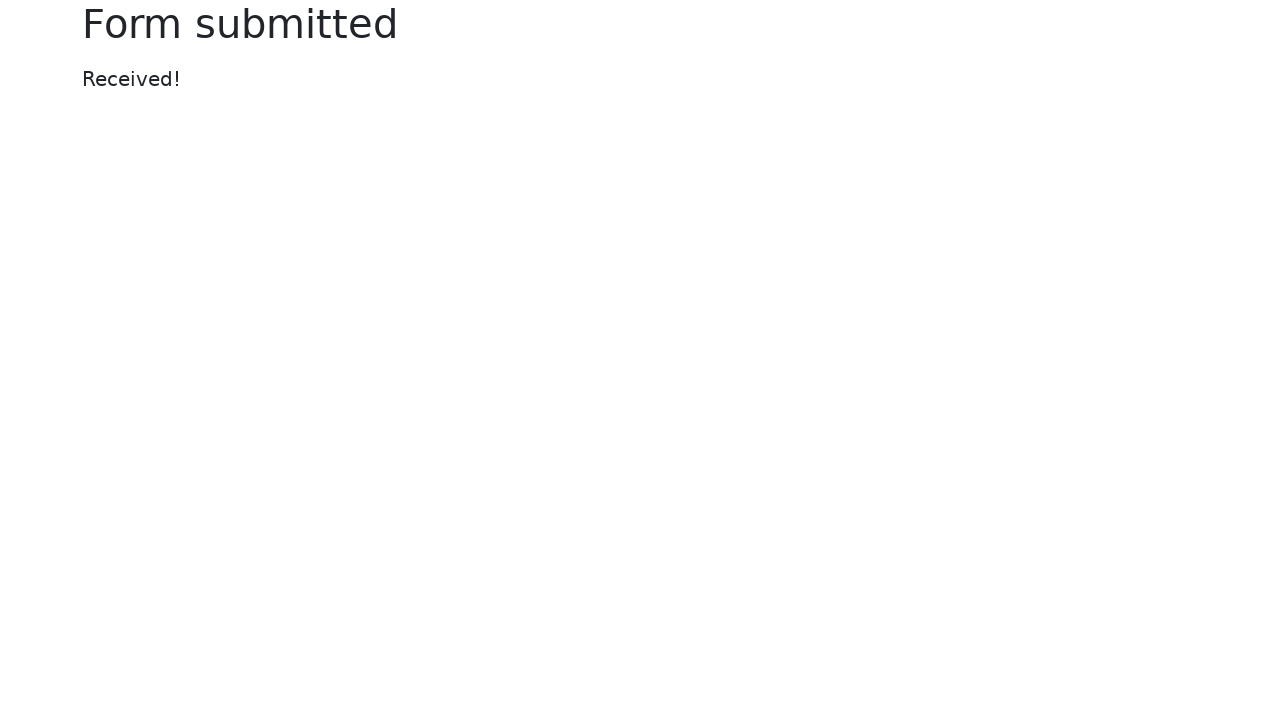

Success message appeared on the page
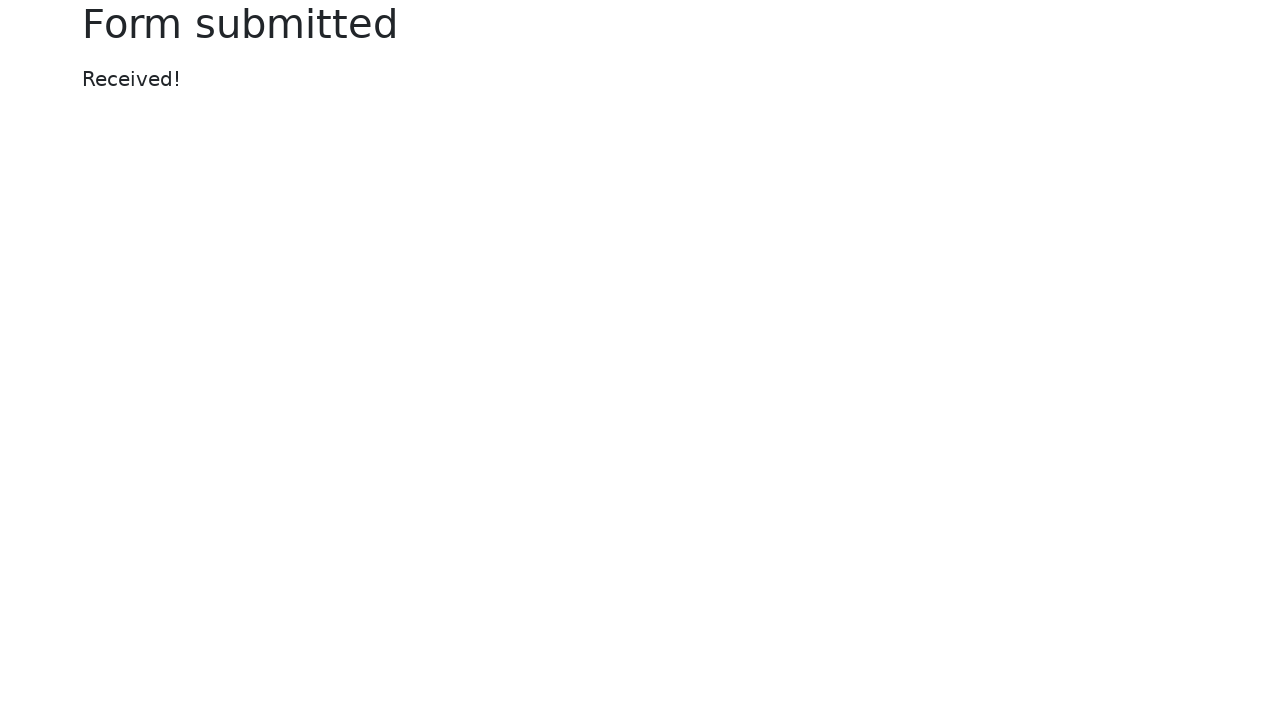

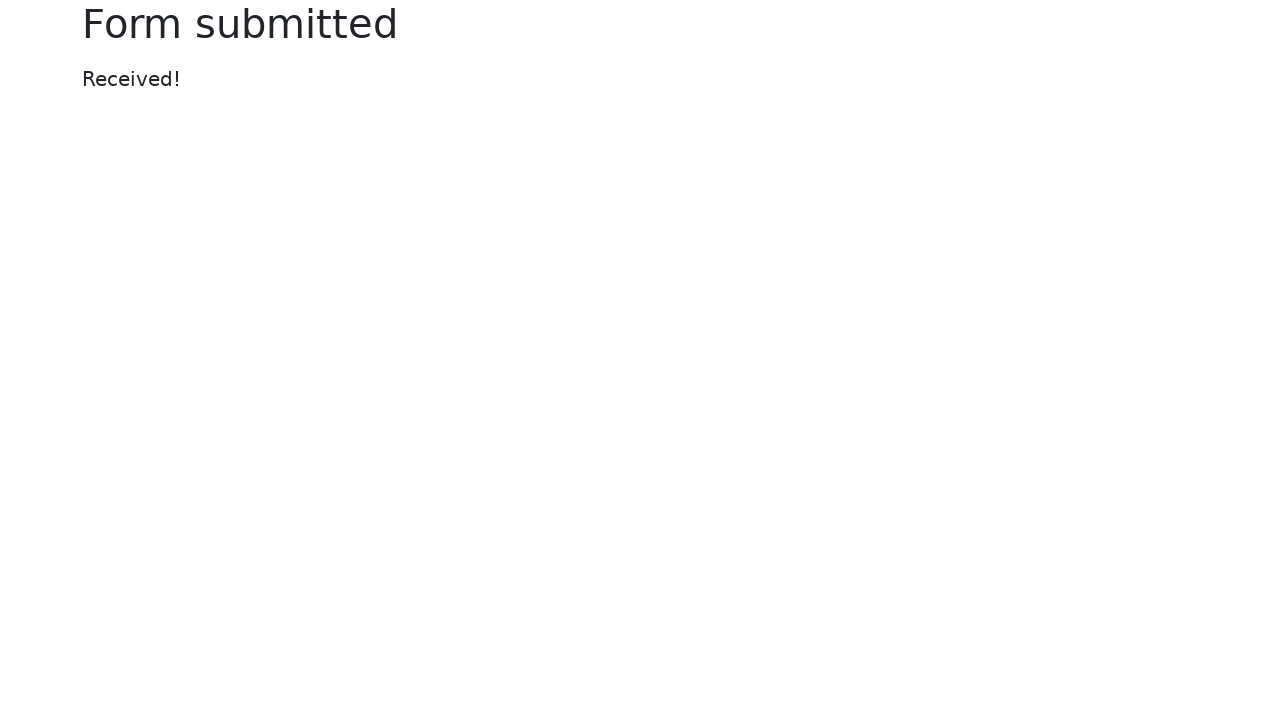